Fills out a registration form with various fields including email, gender, phone, address, name, and checkboxes

Starting URL: http://demo.automationtesting.in/Register.html

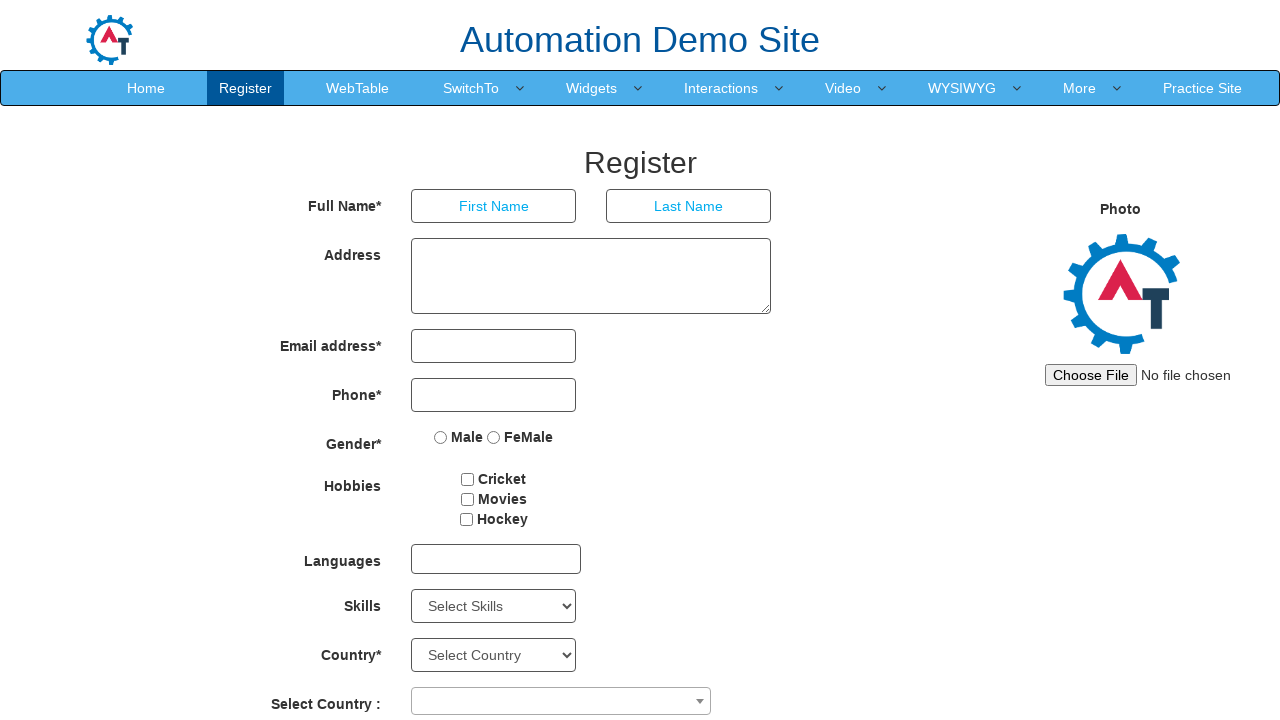

Filled email field with 'testuser456@example.com' on //input[@type='email']
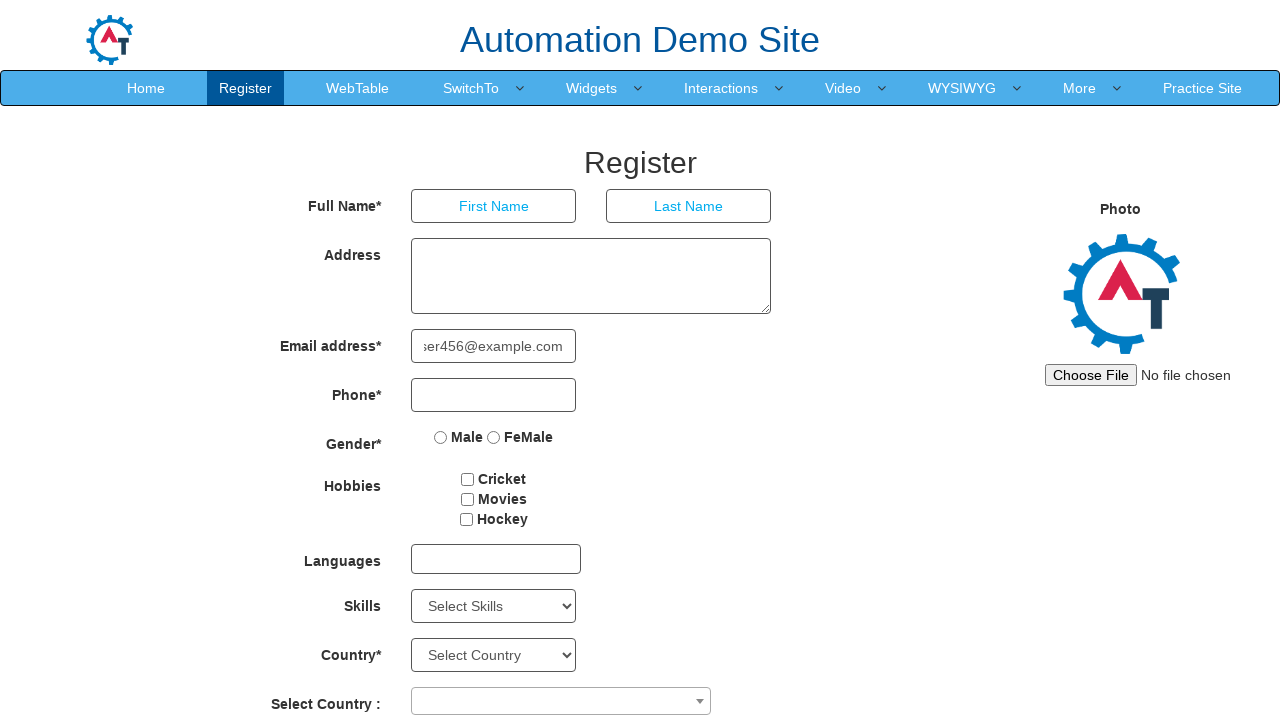

Selected Male gender radio button at (441, 437) on xpath=//input[@value='Male']
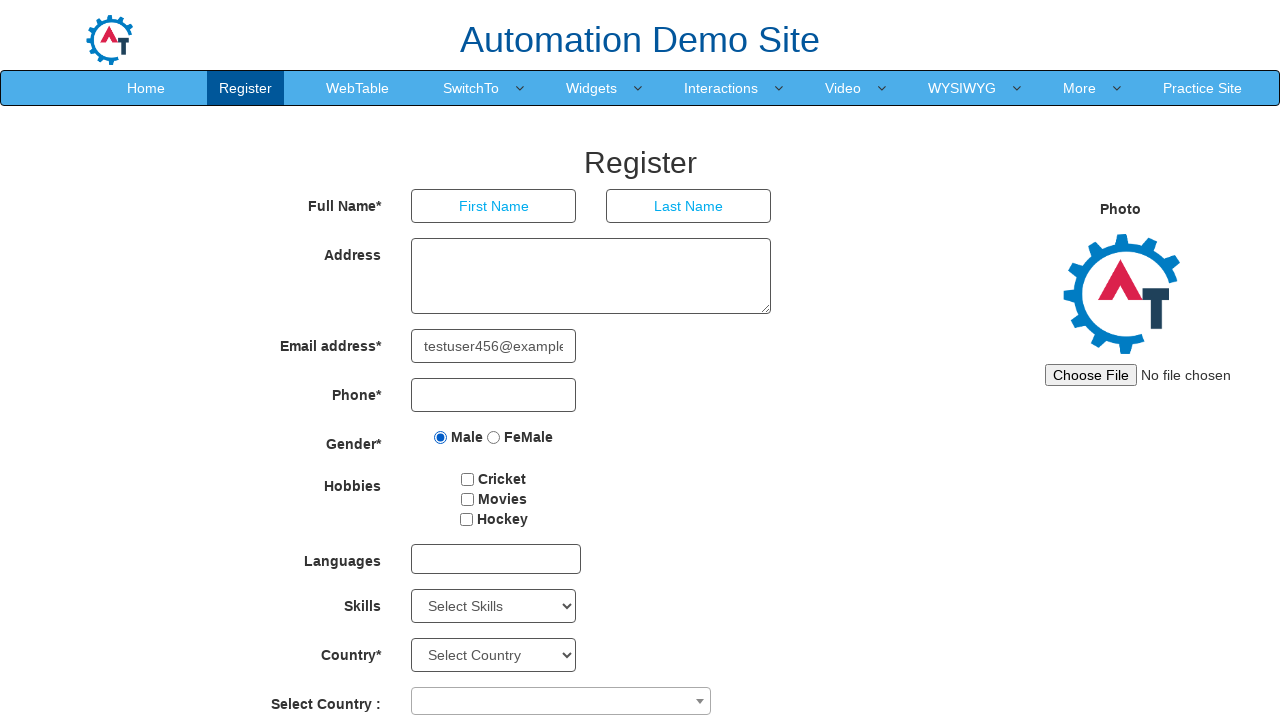

Filled phone number field with '8901234567' on //input[@type='tel']
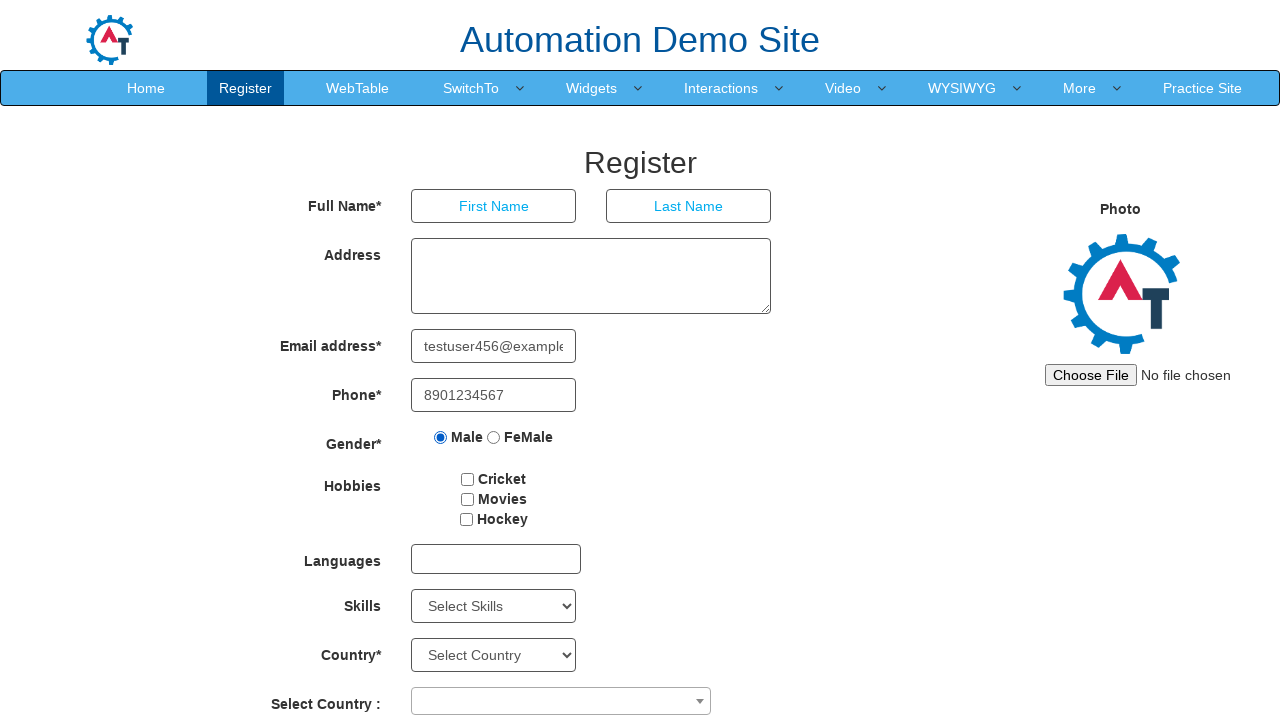

Filled address field with '456 Test Street, Sample City' on //textarea[@rows='3']
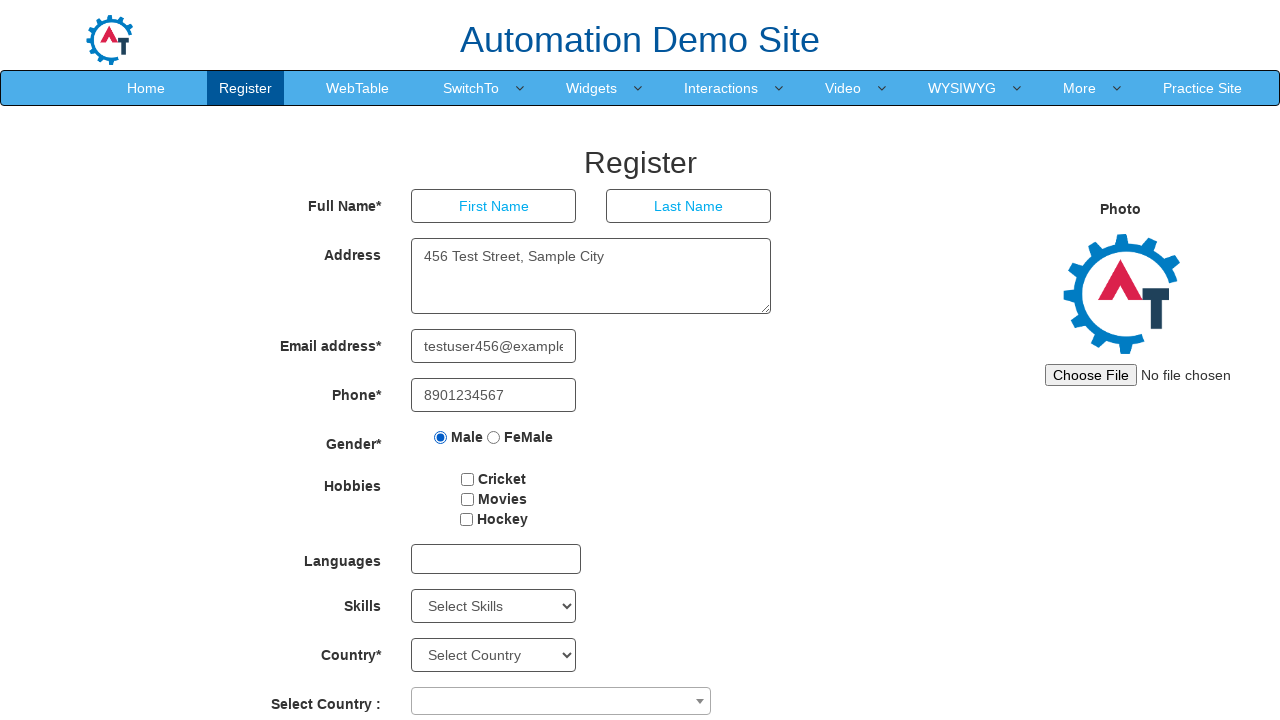

Filled first name field with 'John' on (//input[@type='text'])[1]
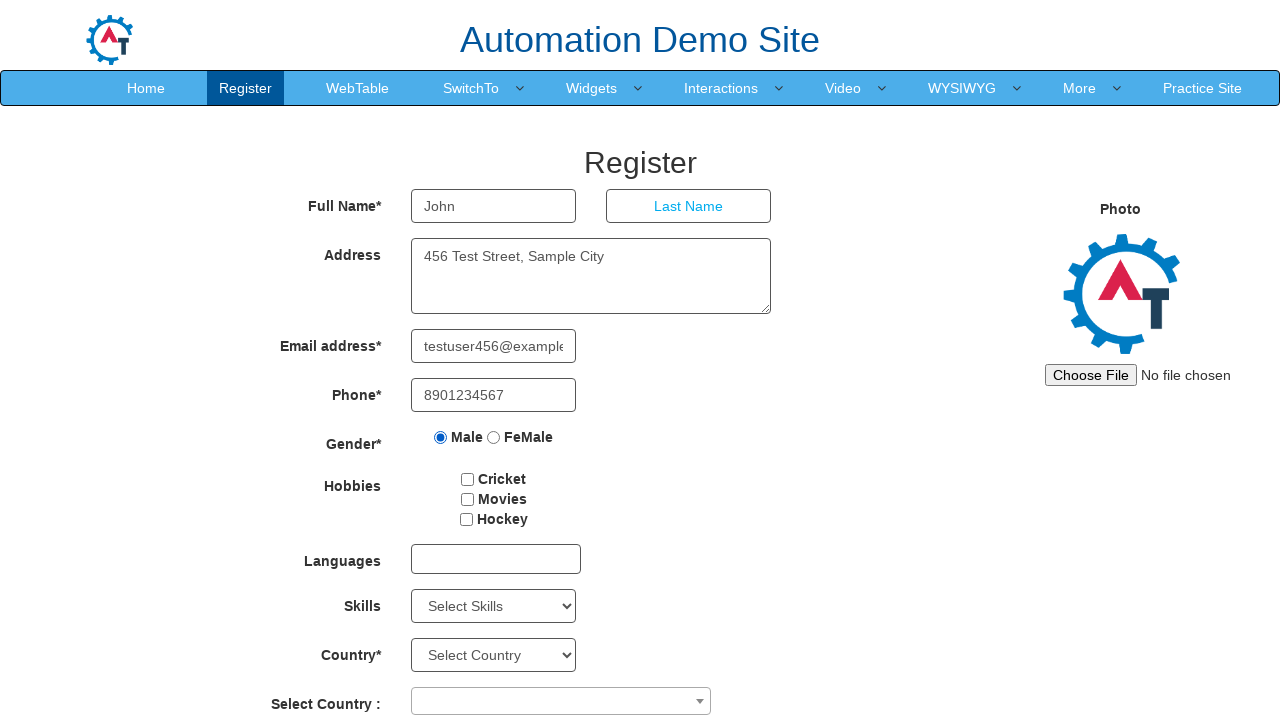

Filled last name field with 'Smith' on (//input[@type='text'])[2]
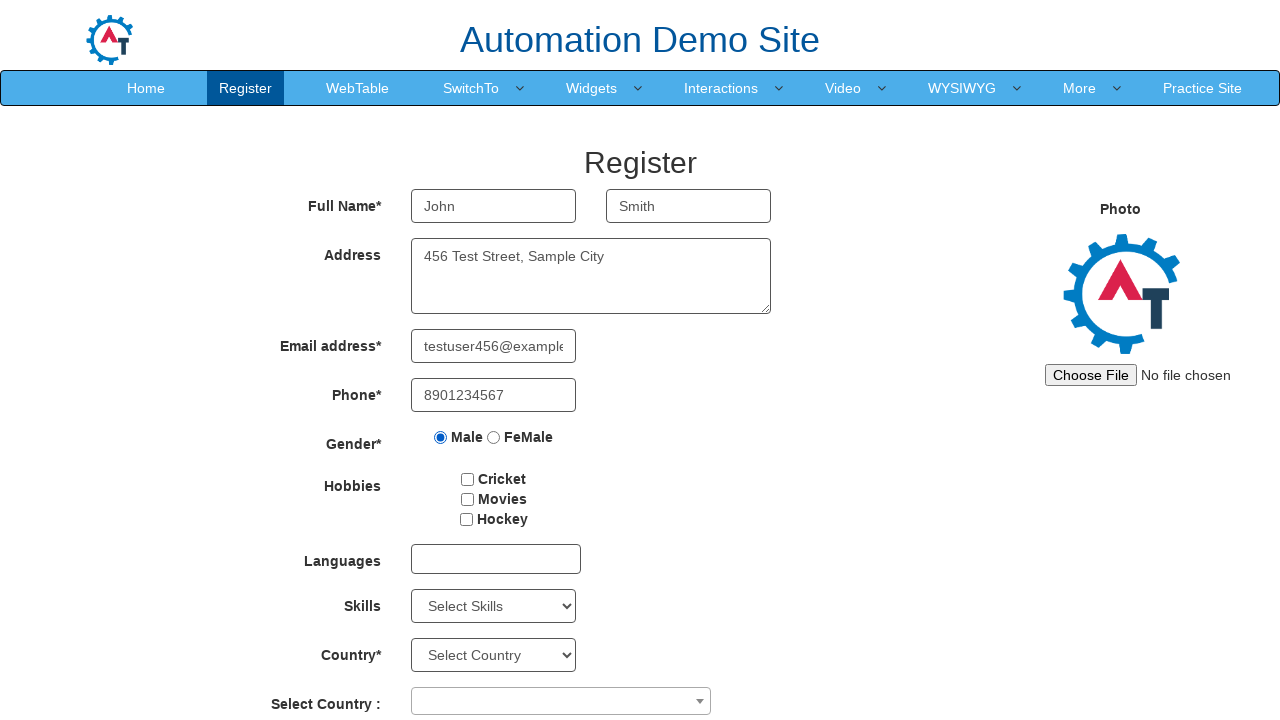

Checked Cricket checkbox at (468, 479) on (//input[@type='checkbox'])[1]
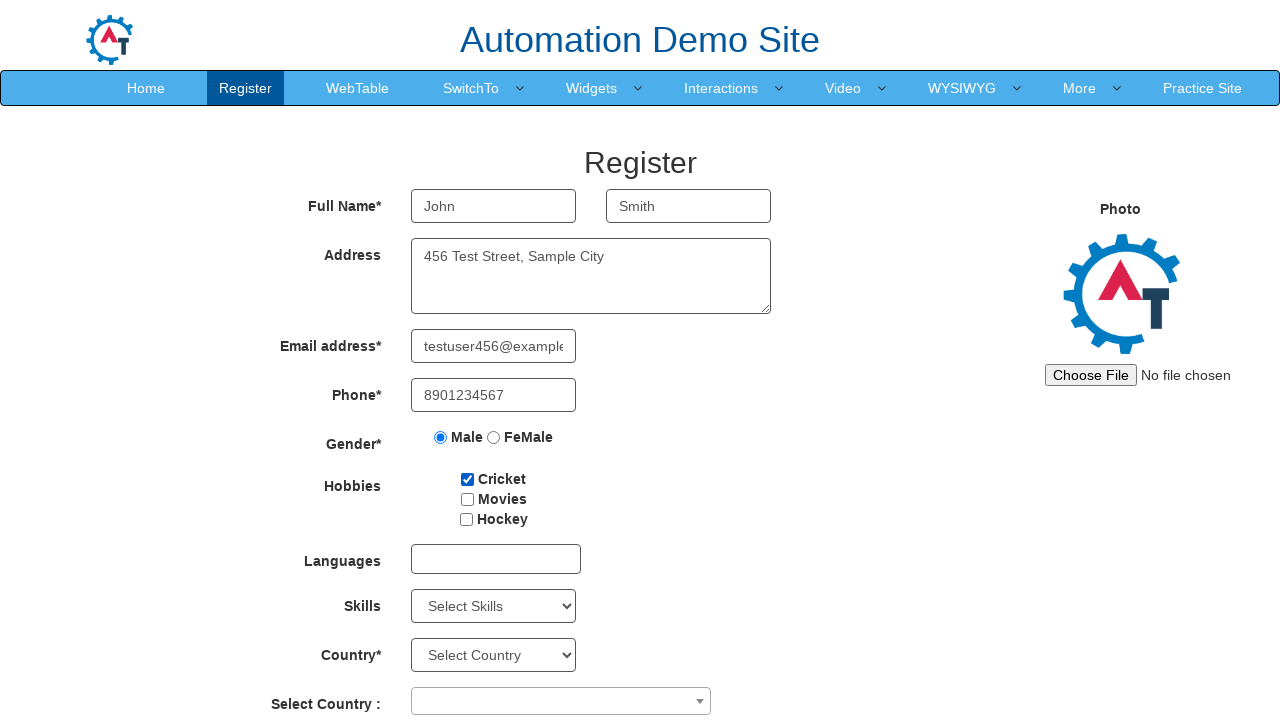

Checked Movies checkbox at (467, 499) on (//input[@type='checkbox'])[2]
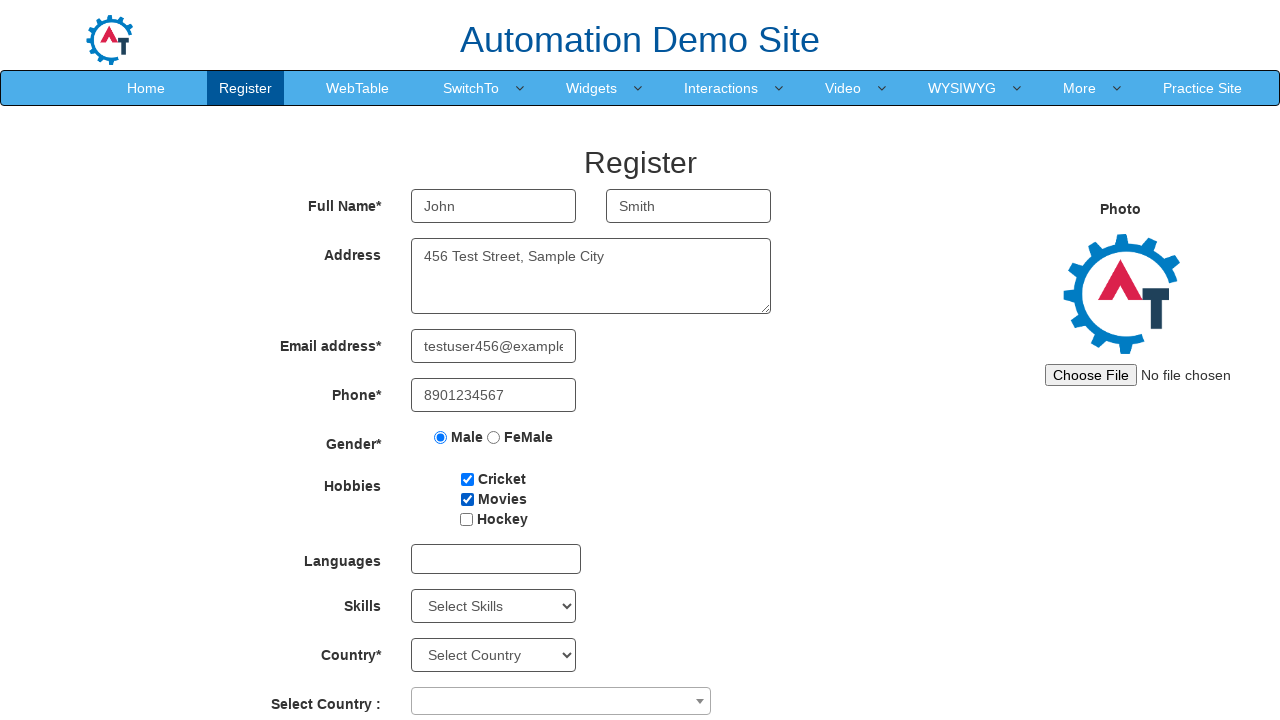

Checked Hockey checkbox at (466, 519) on (//input[@type='checkbox'])[3]
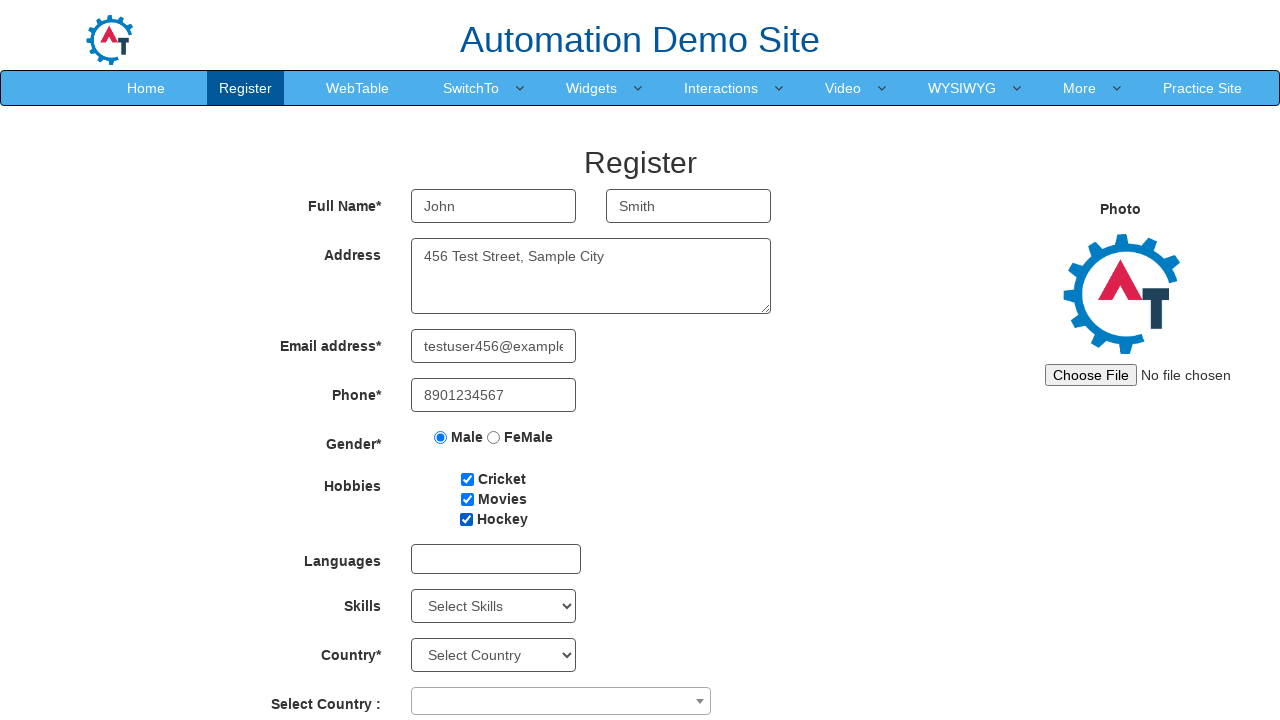

Clicked language dropdown to open options at (496, 559) on xpath=//div[@style='min-height:30px;max-width:200px']
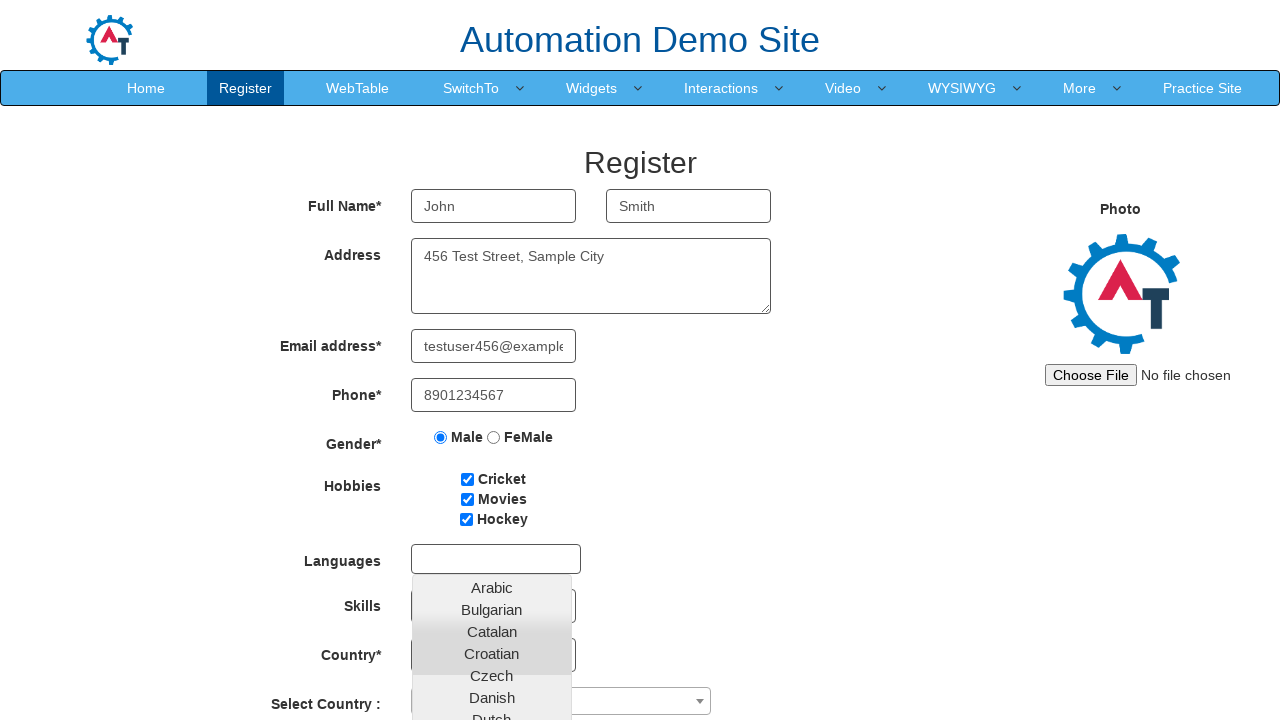

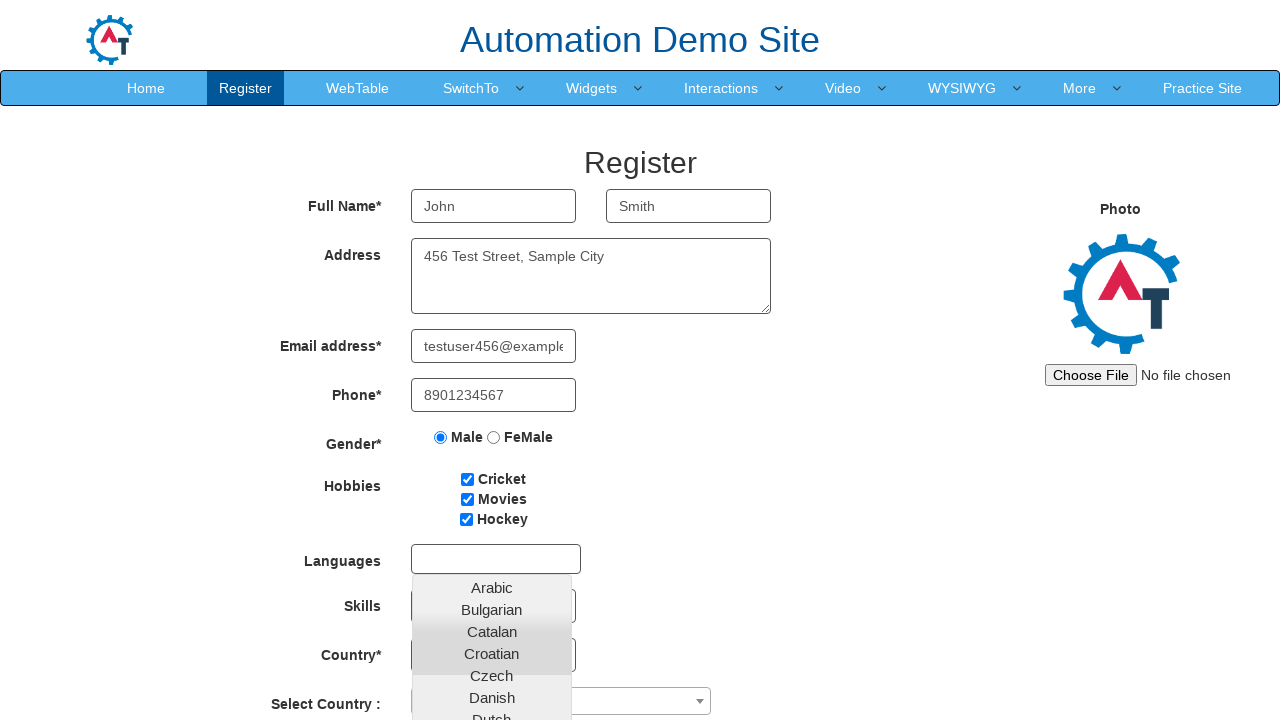